Navigates to an OpenCart demo site and clicks on the My Account link

Starting URL: https://naveenautomationlabs.com/opencart/index.php?route=common/home

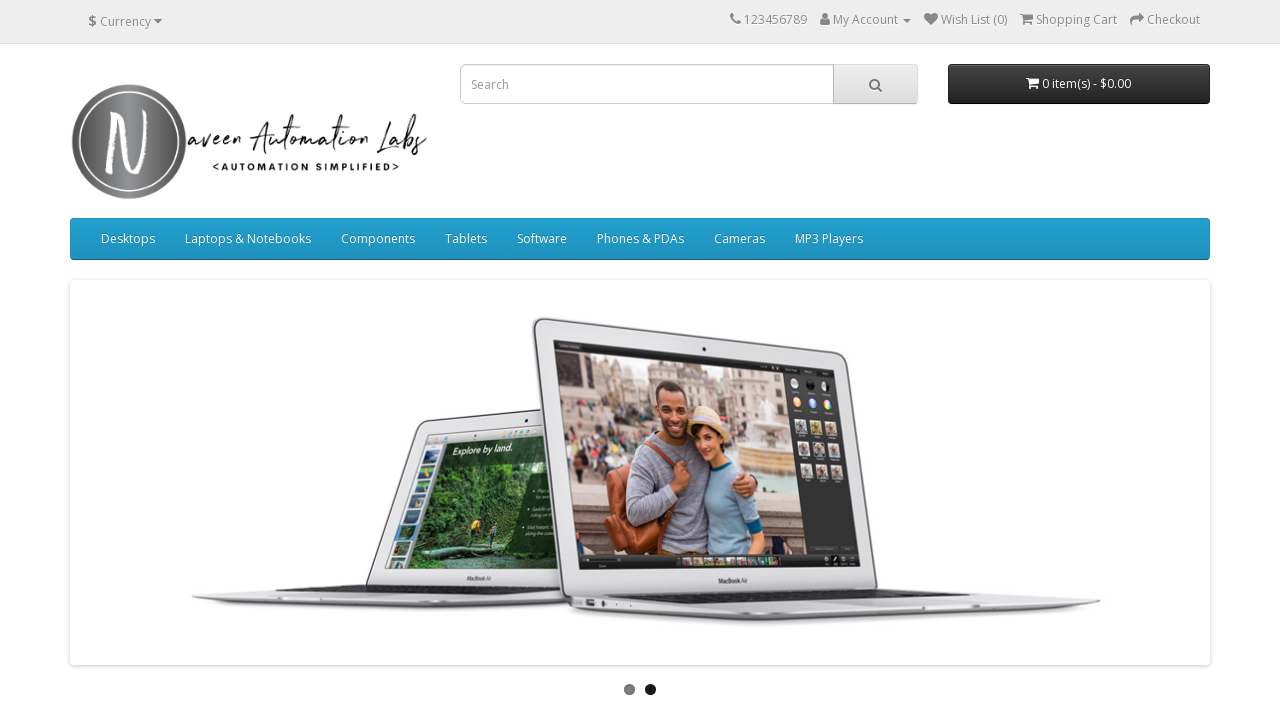

Navigated to OpenCart demo home page
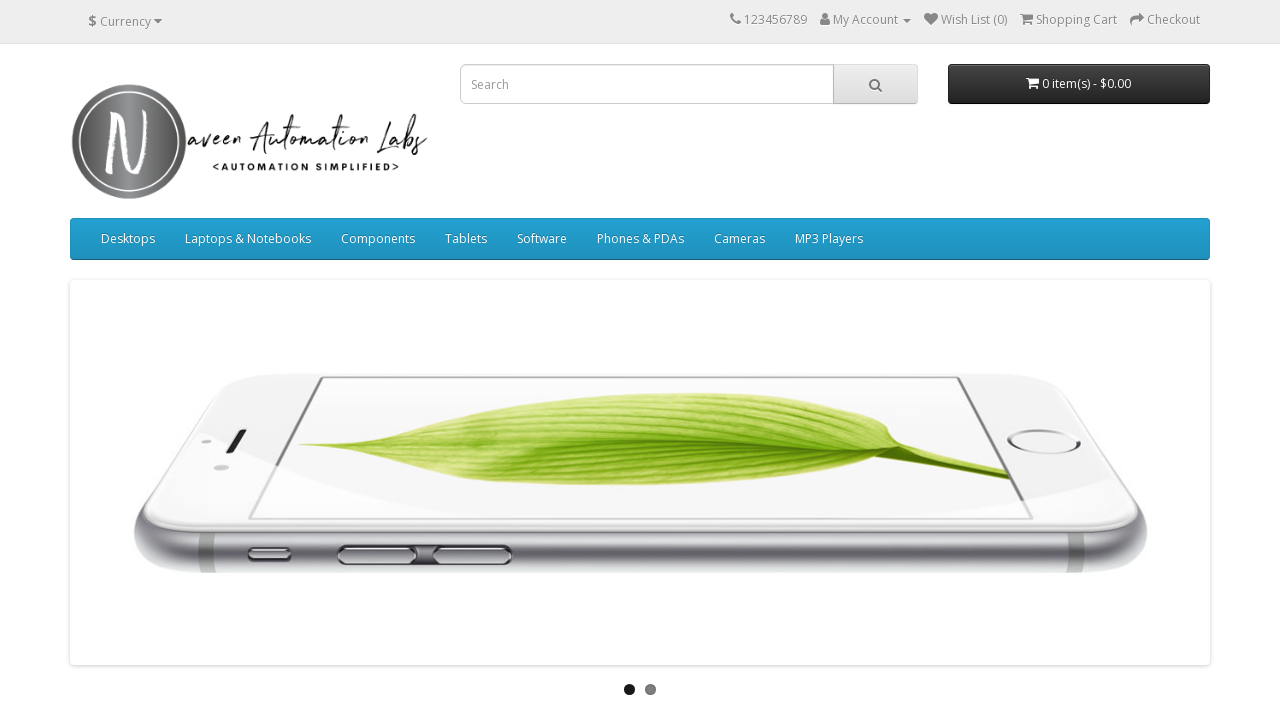

Clicked on My Account link at (825, 19) on a[title='My Account']
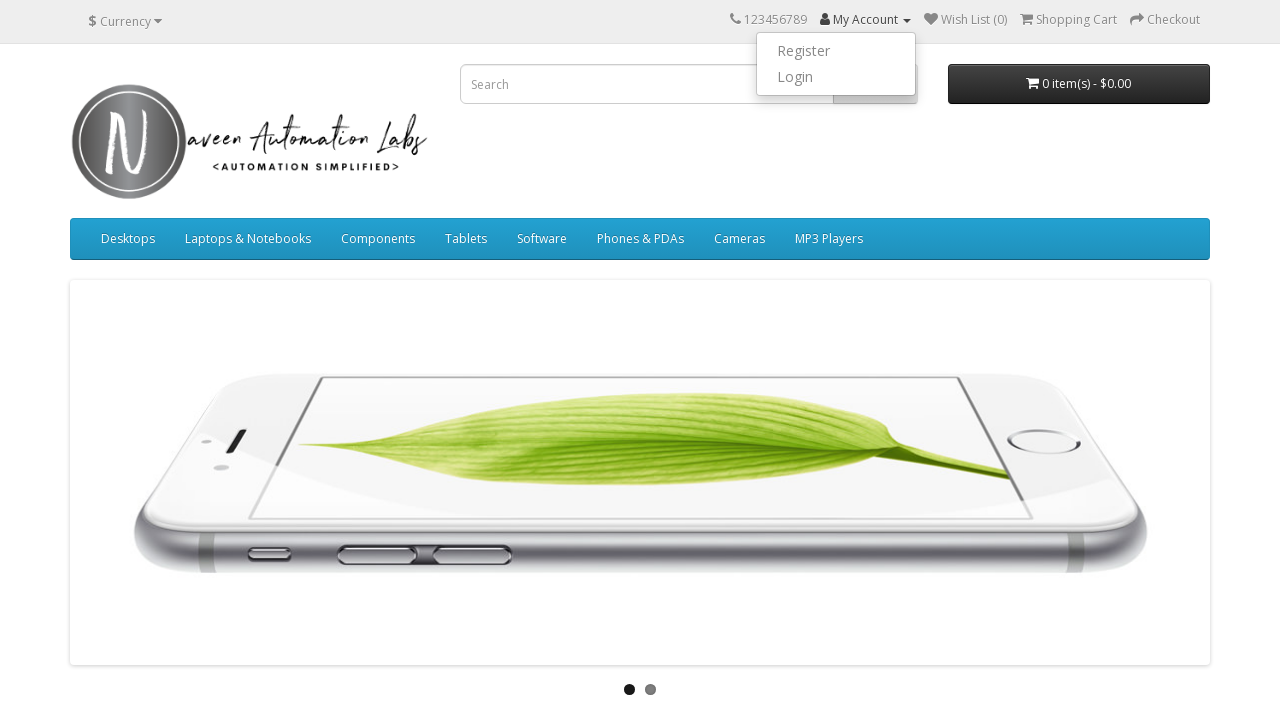

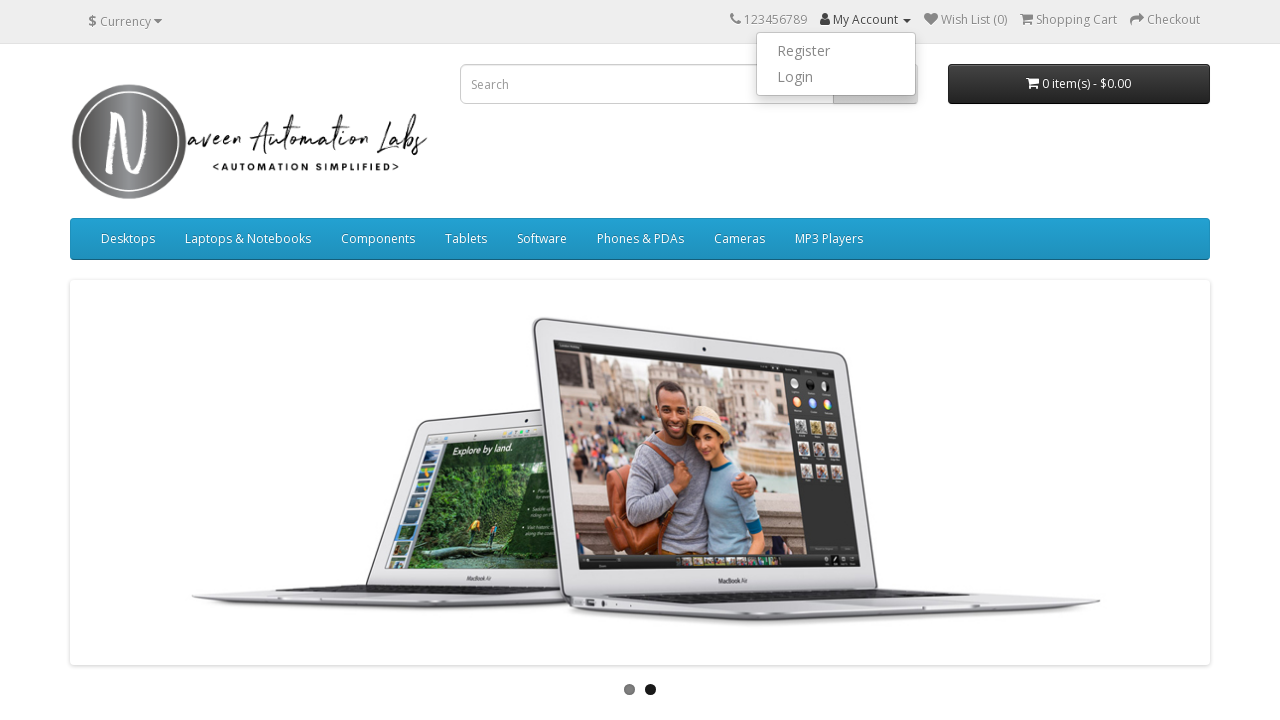